Tests floating menu by scrolling to bottom of page and clicking menu items that remain visible

Starting URL: https://the-internet.herokuapp.com/floating_menu

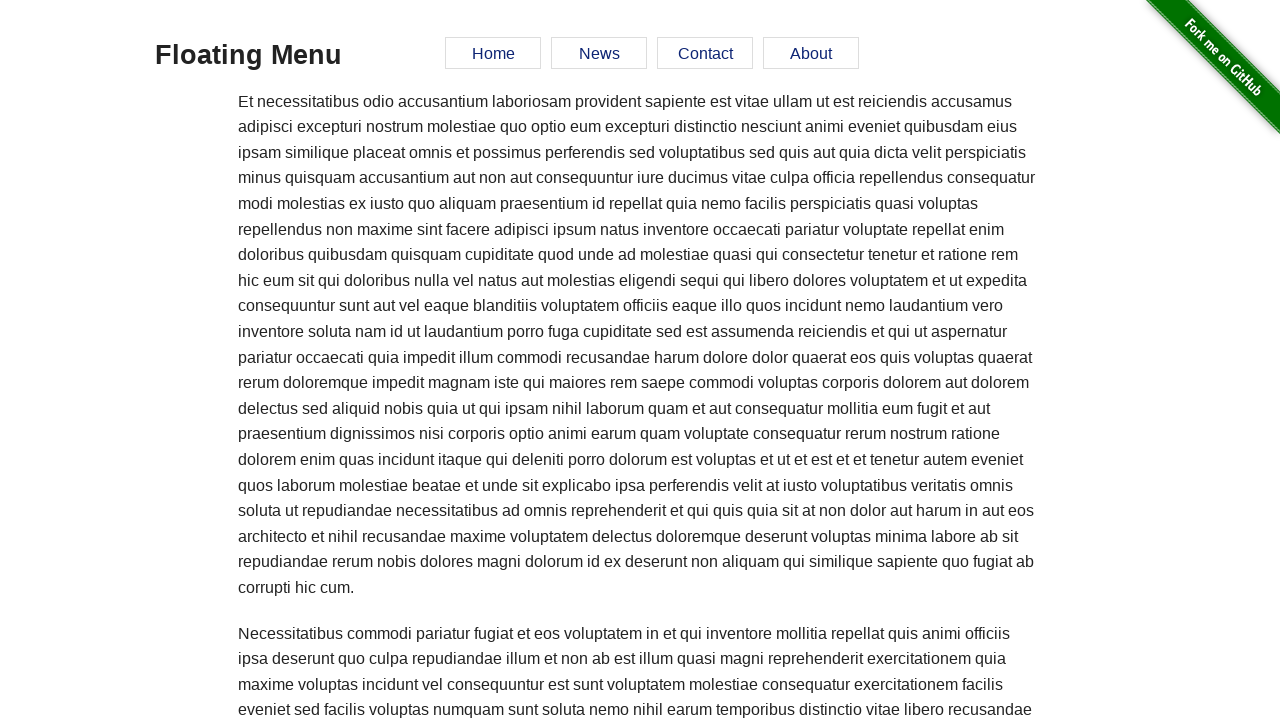

Scrolled to bottom of page to find 'Elemental Selenium' element
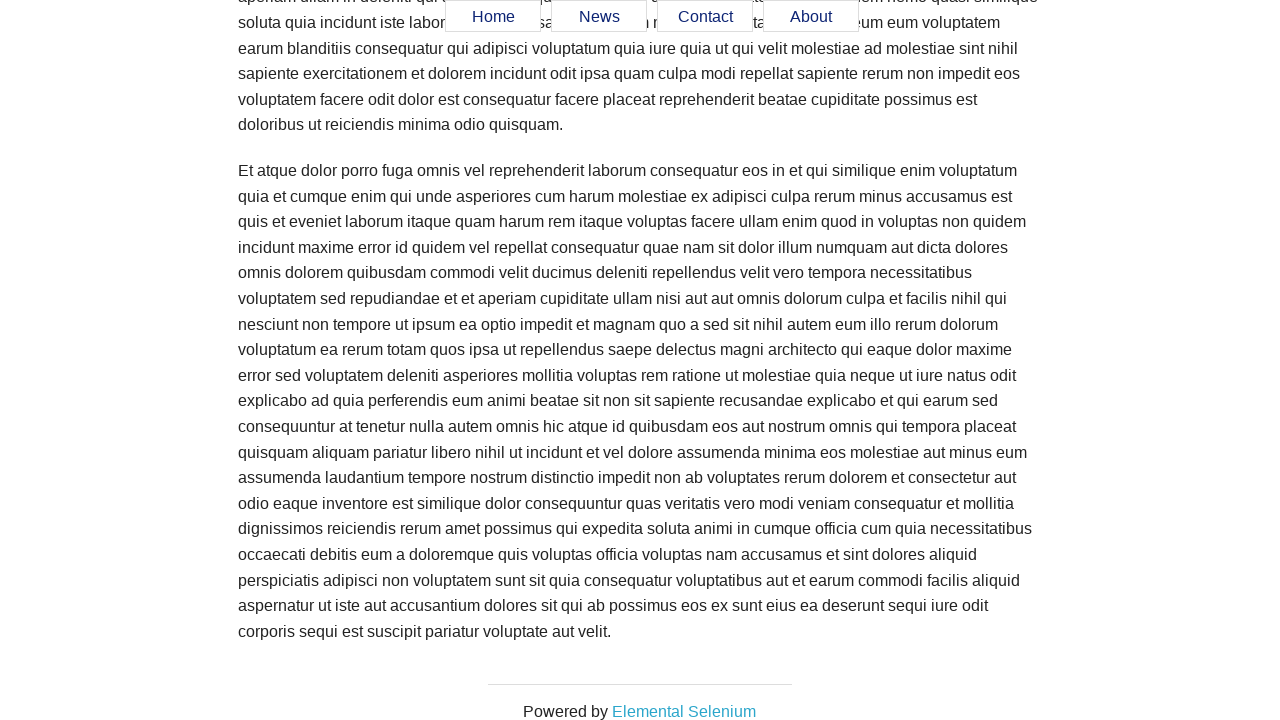

Clicked Contact menu item in floating menu at (705, 17) on text=Contact
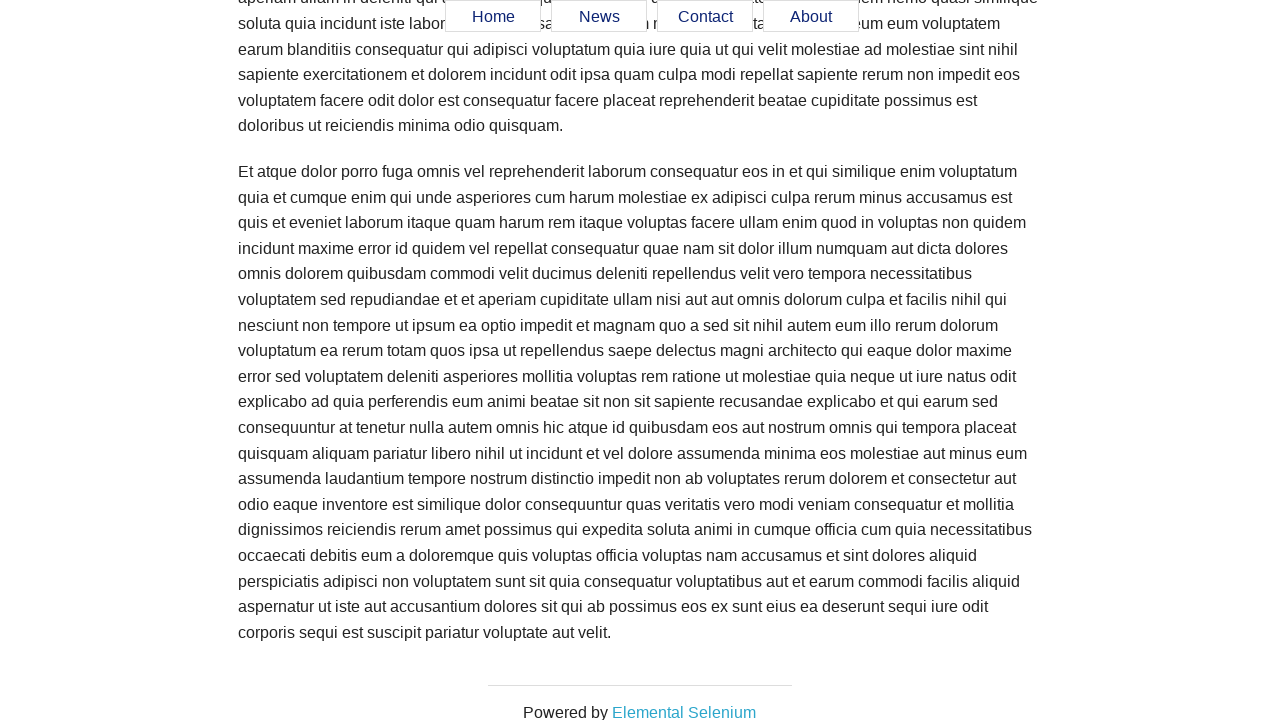

Clicked News menu item in floating menu at (599, 17) on text=News
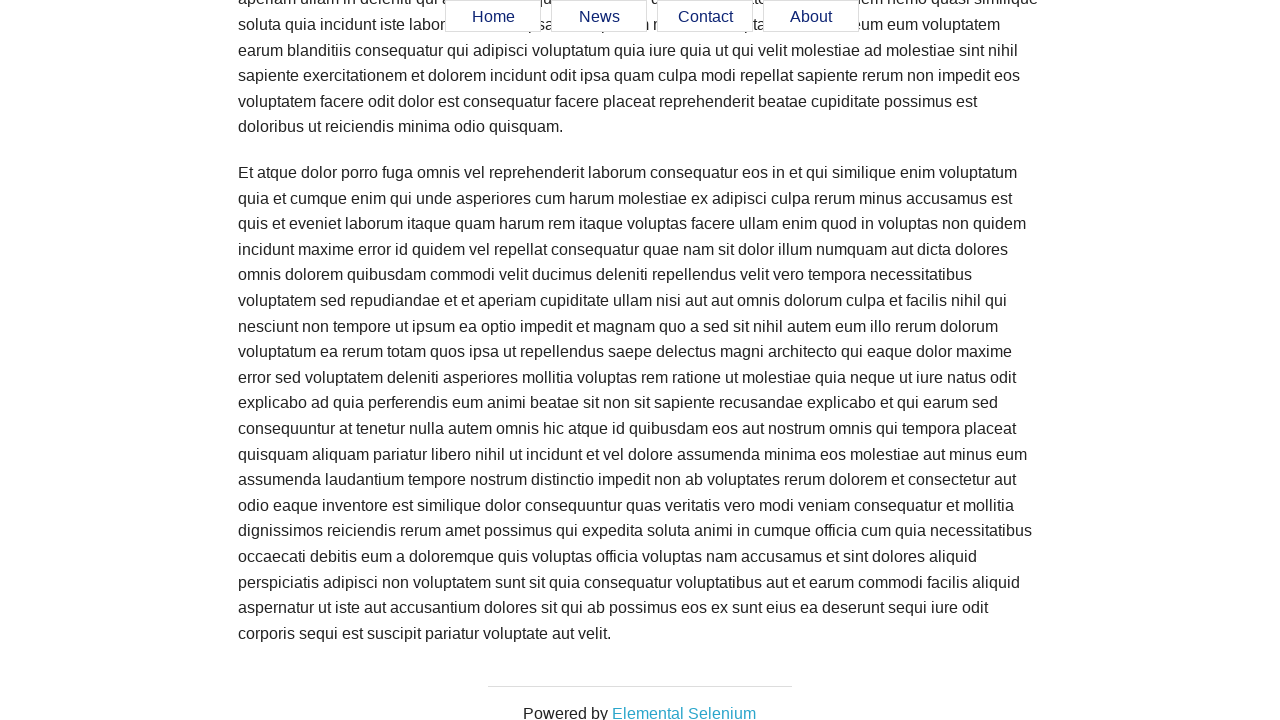

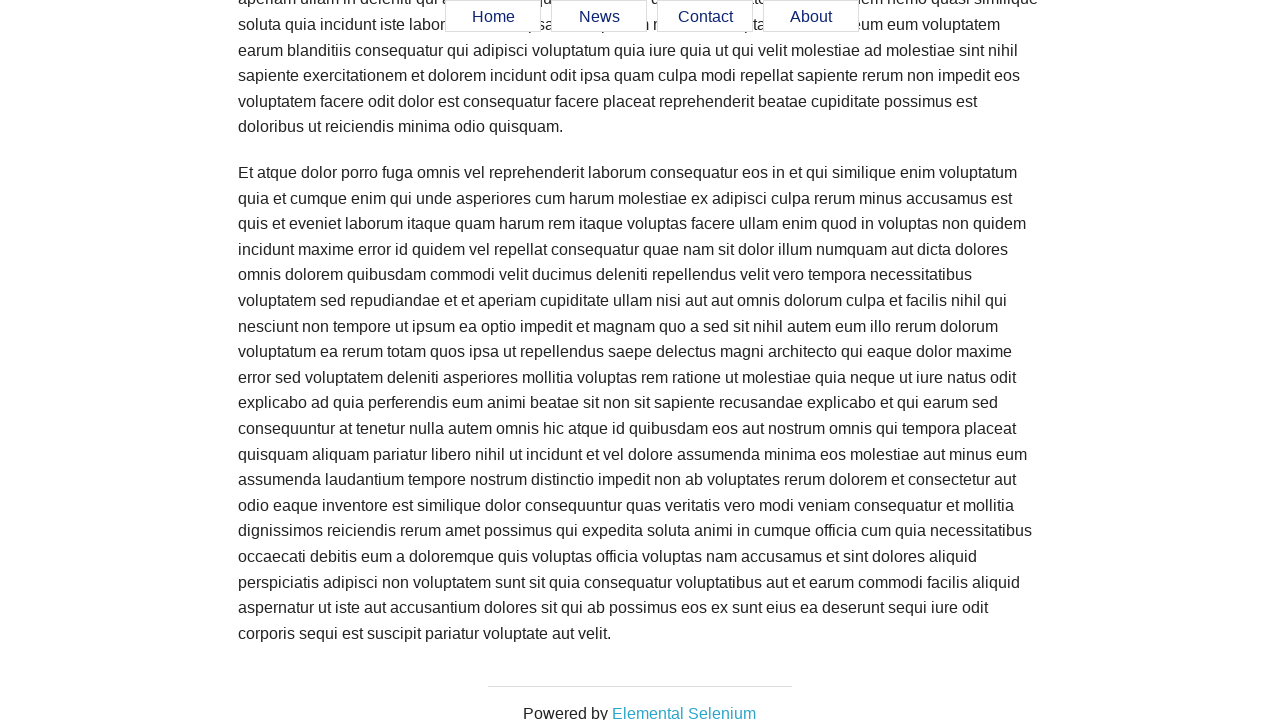